Tests handling multiple window popups by clicking a button that opens both Twitter and Facebook pages, then identifies the Facebook page among opened windows

Starting URL: https://www.lambdatest.com/selenium-playground/window-popup-modal-demo

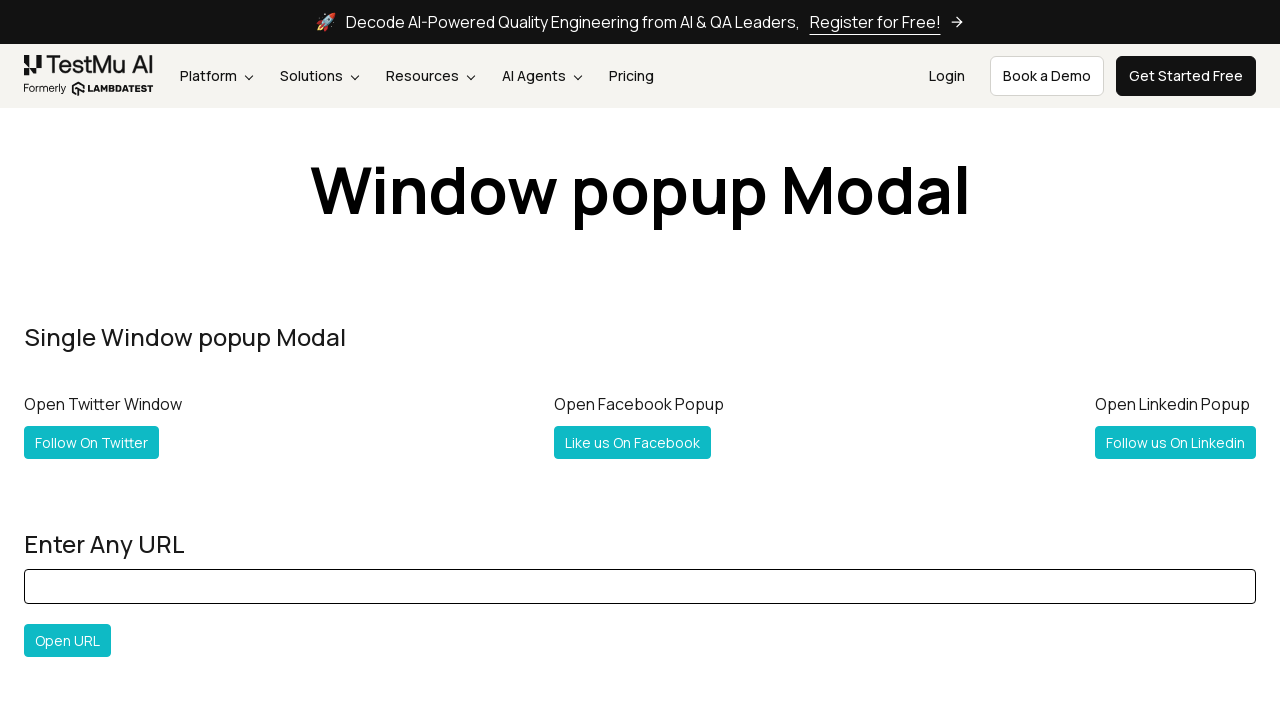

Clicked 'Follow Both' button to open multiple popup windows at (122, 360) on #followboth
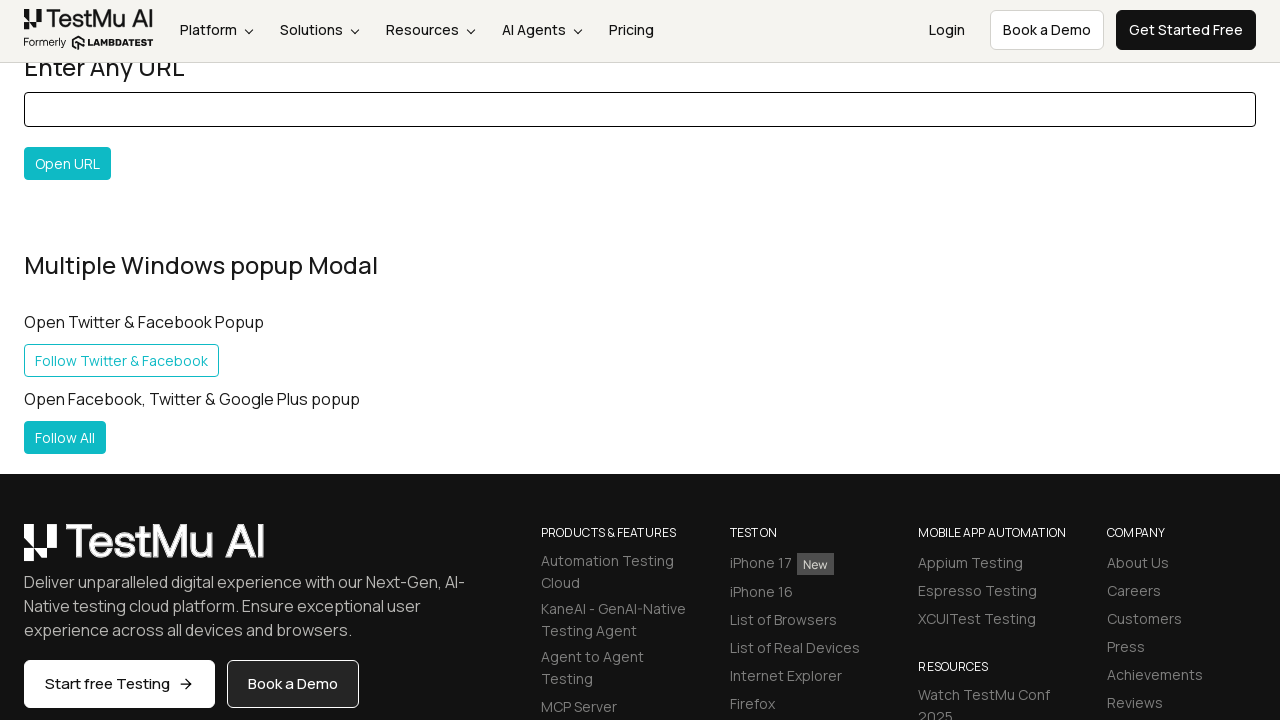

Captured new popup window opened by 'Follow Both' button
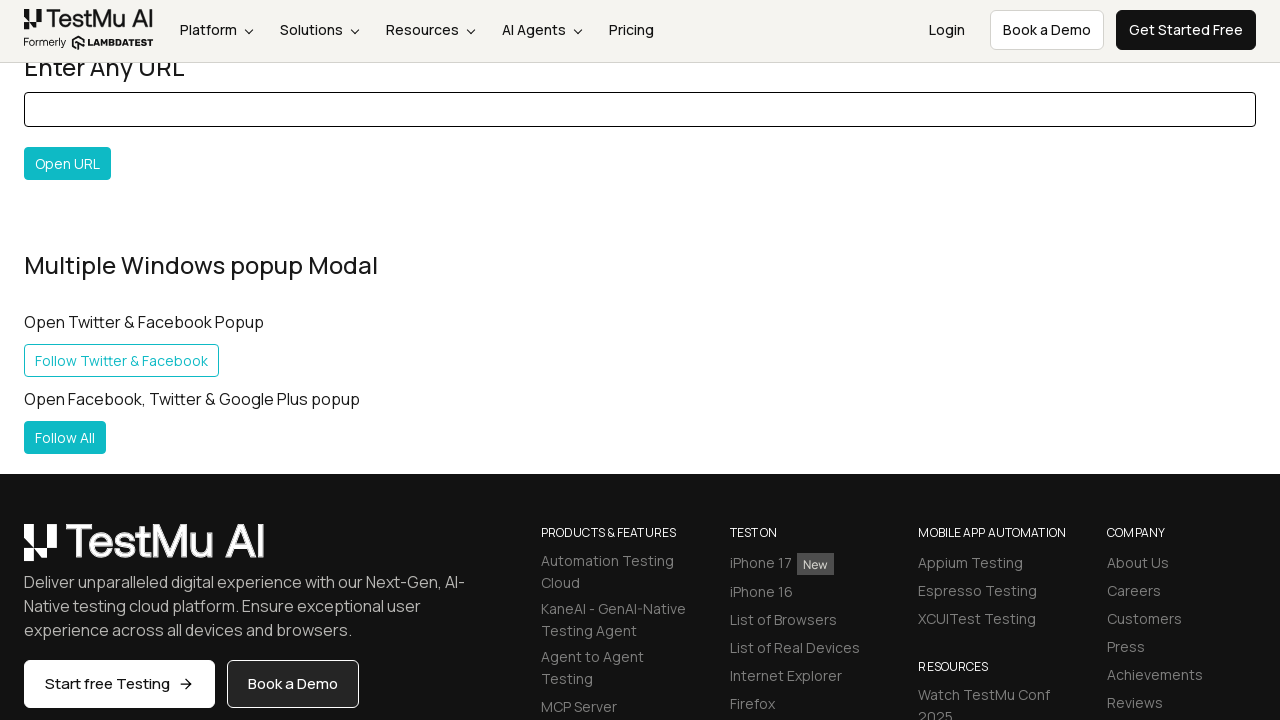

Main page finished loading
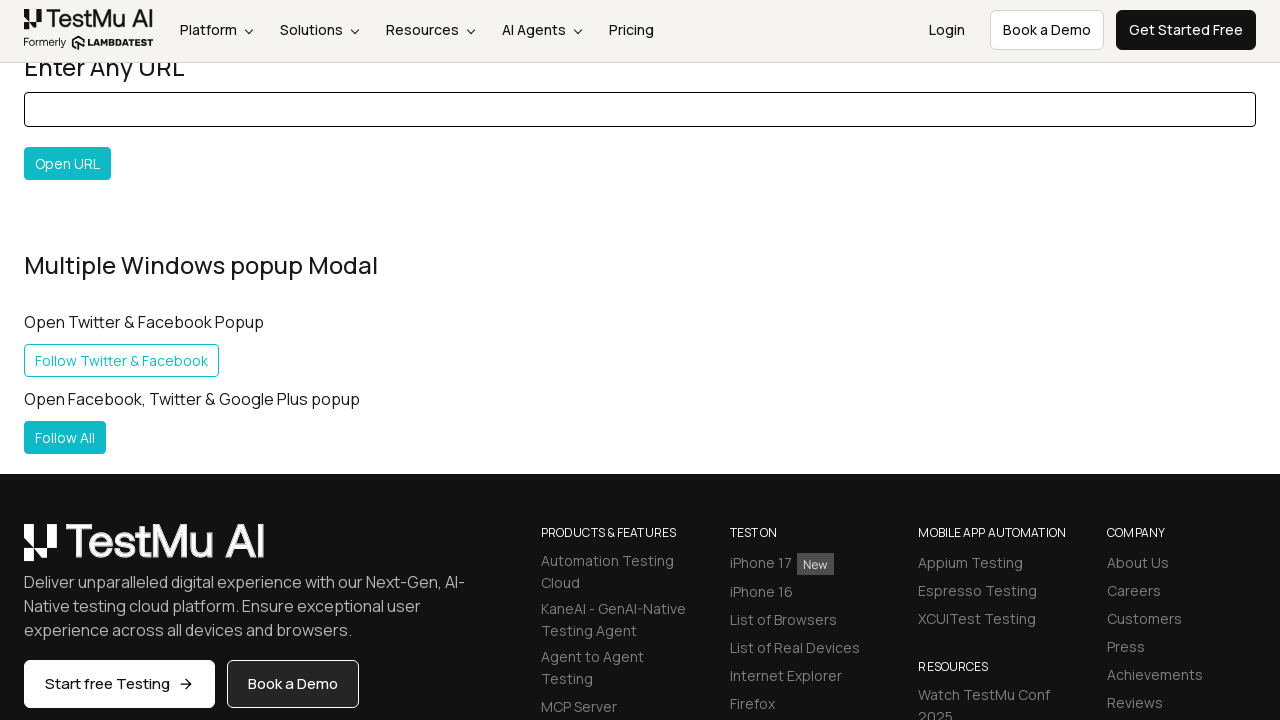

Retrieved all open pages from context
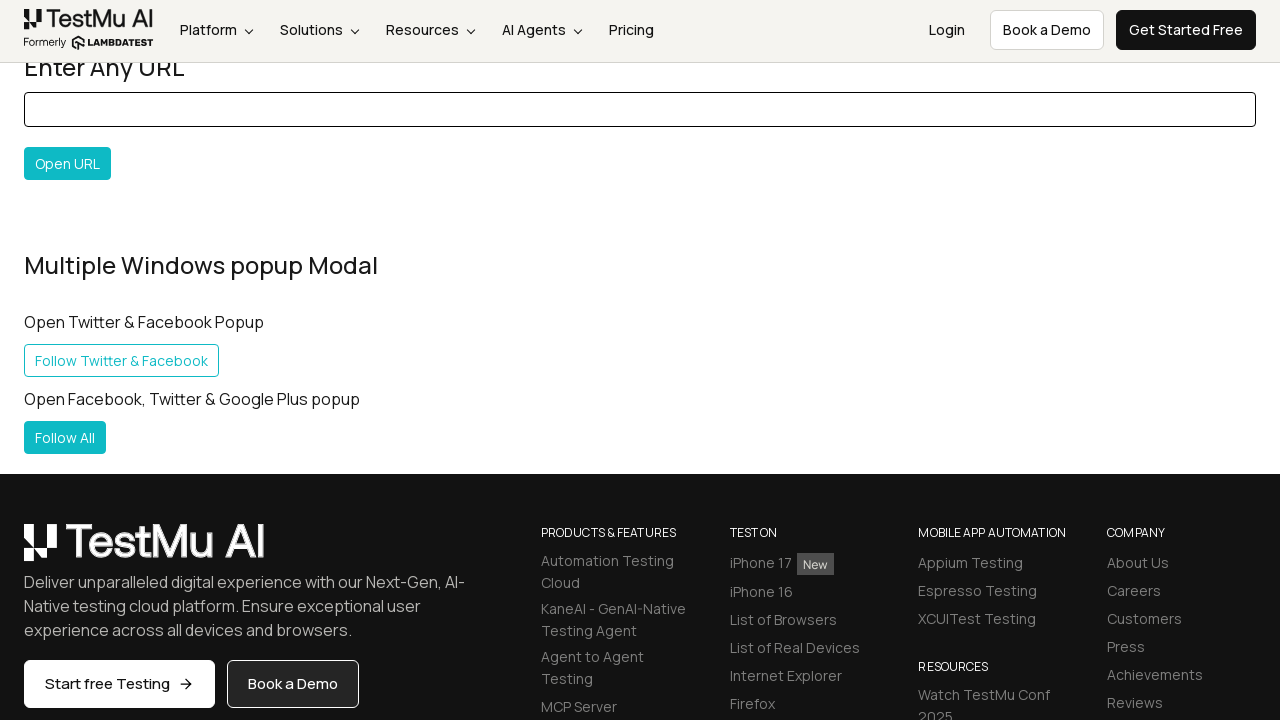

Identified Facebook page among all open windows
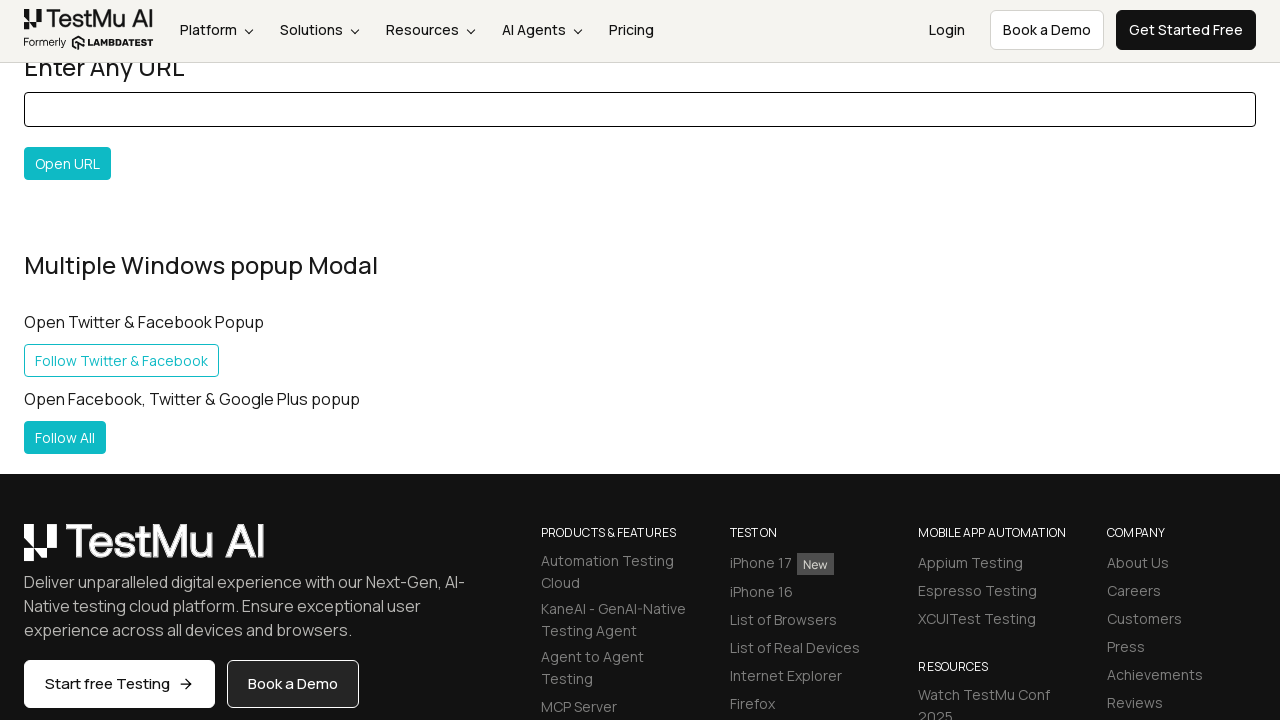

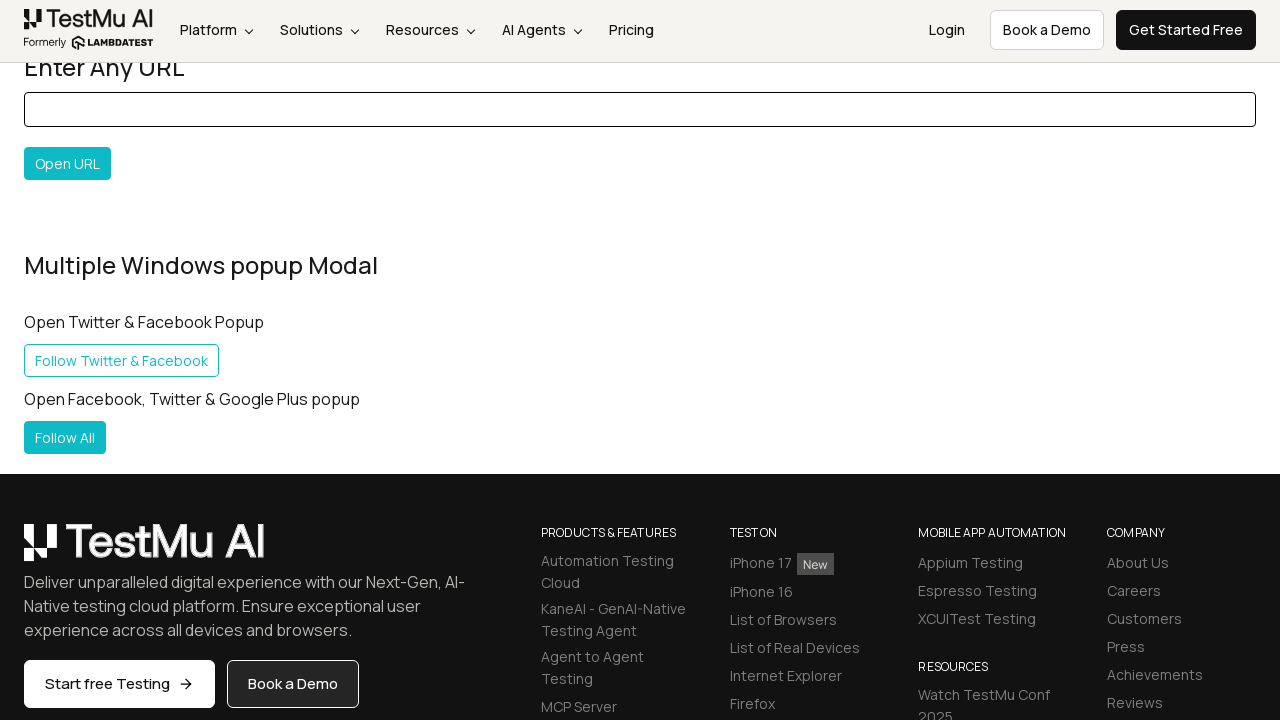